Navigates to the OpenCart demo site and retrieves the page title to verify the page loads correctly

Starting URL: https://naveenautomationlabs.com/opencart/

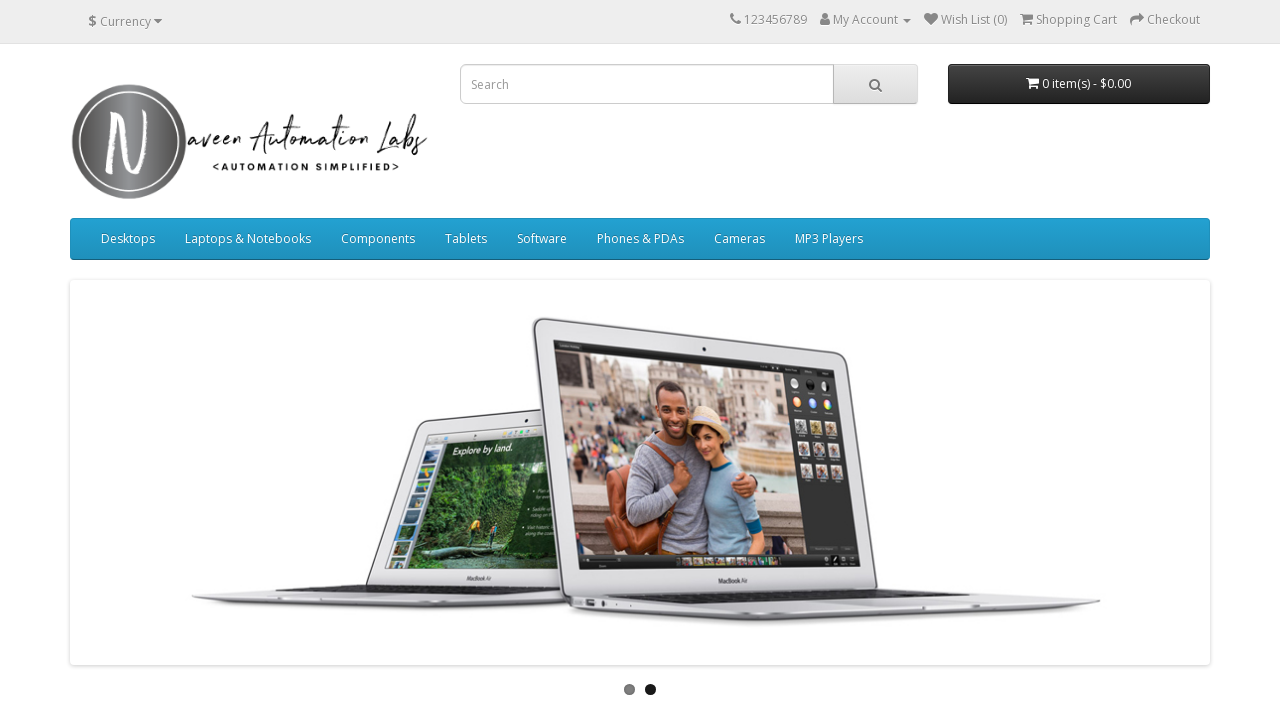

Waited for page to reach domcontentloaded state
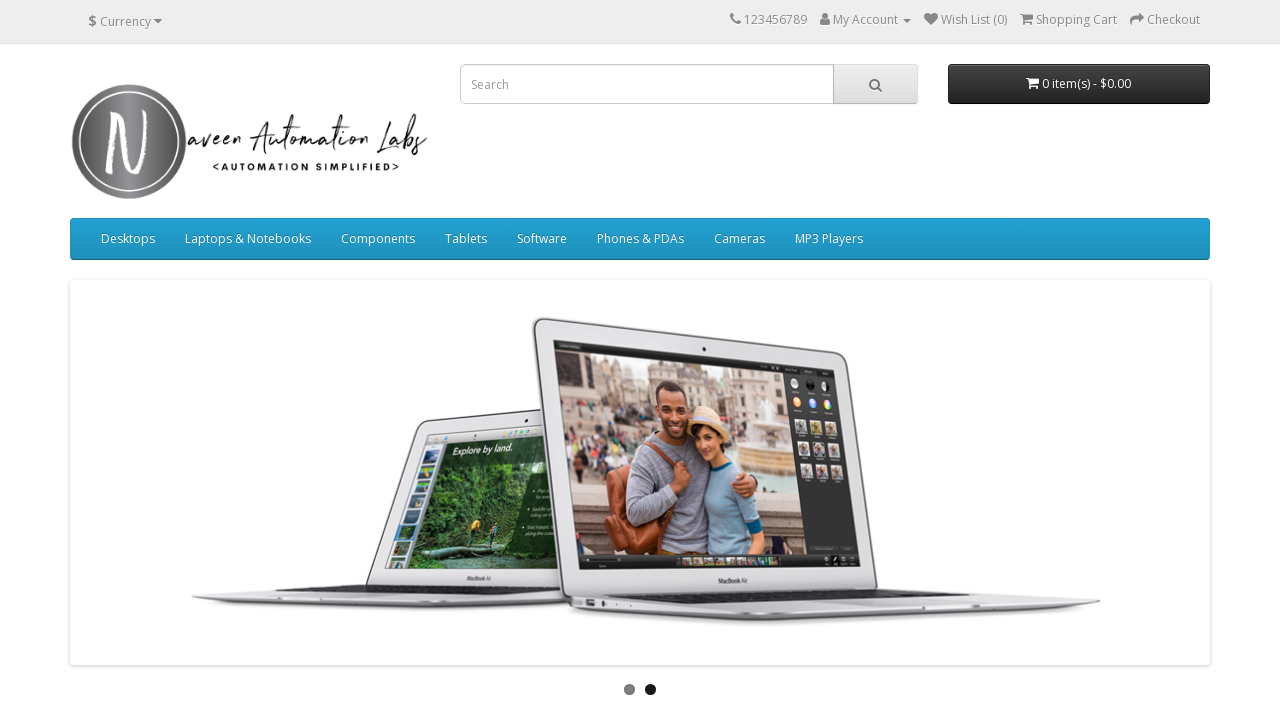

Retrieved page title: Your Store
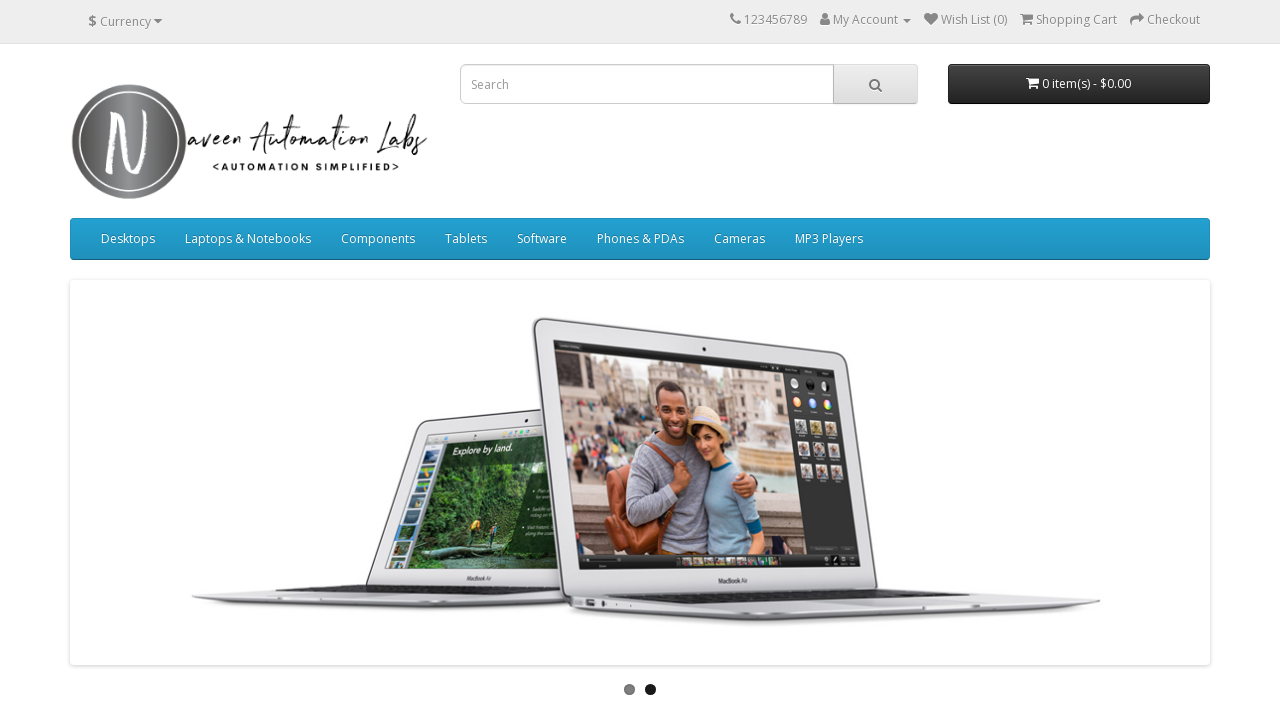

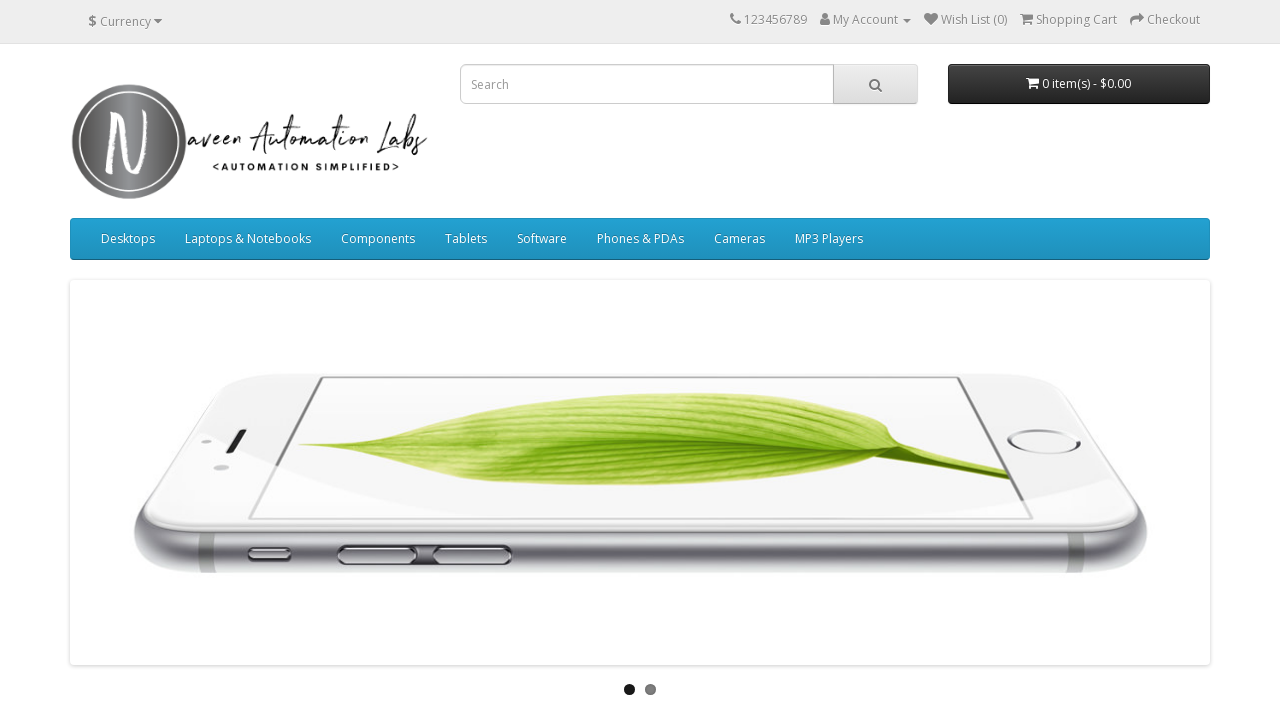